Tests buggy registration form (missing Last name field) by attempting to fill all fields and submit the form

Starting URL: http://suninjuly.github.io/registration2.html

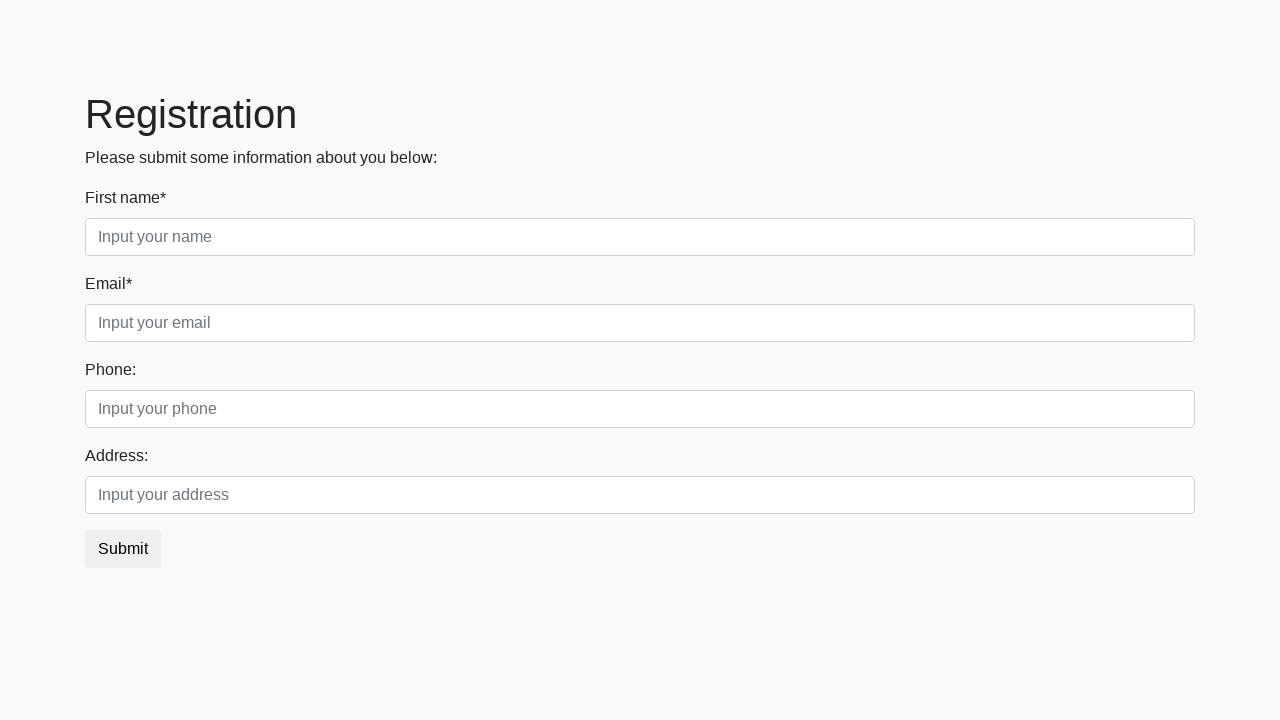

Filled First name field with 'Ivan' on //label[contains(text(),'First name')]/following-sibling::input
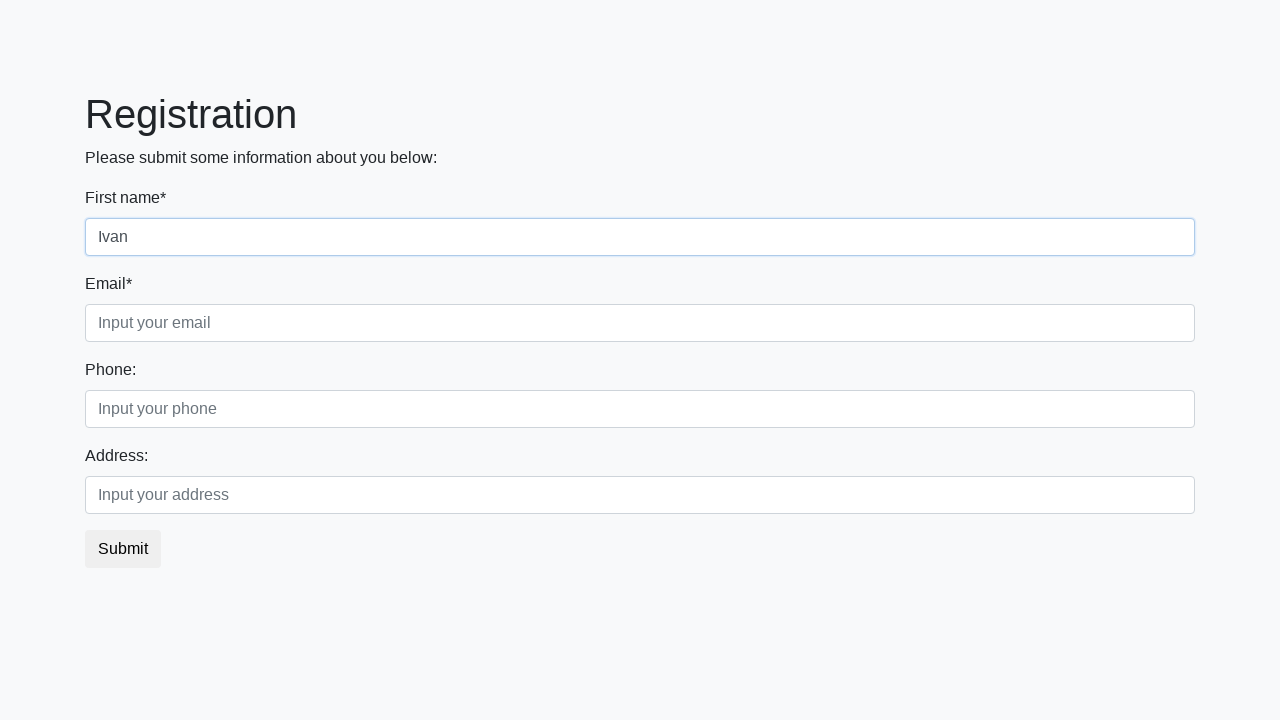

Last name field not found - buggy form confirmed on //label[contains(text(),'Last name')]/following-sibling::input
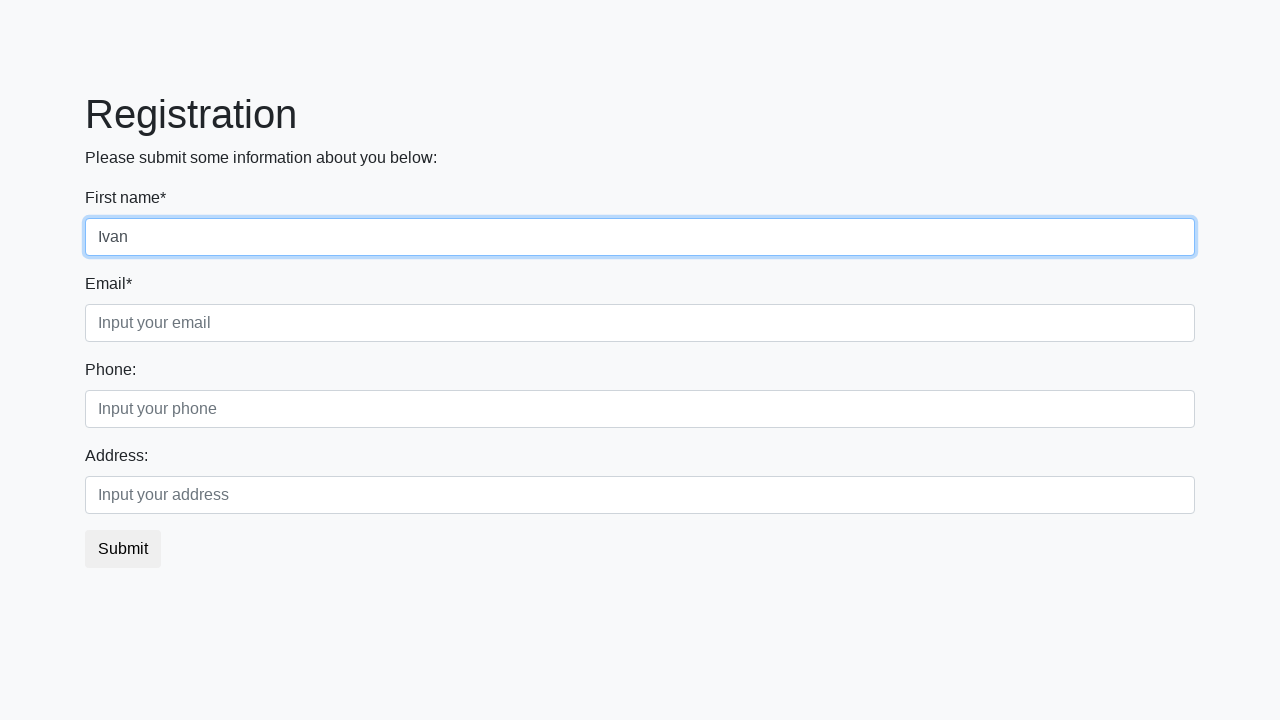

Filled Email field with 'Ivan@gmail.com' on //label[contains(text(),'Email')]/following-sibling::input
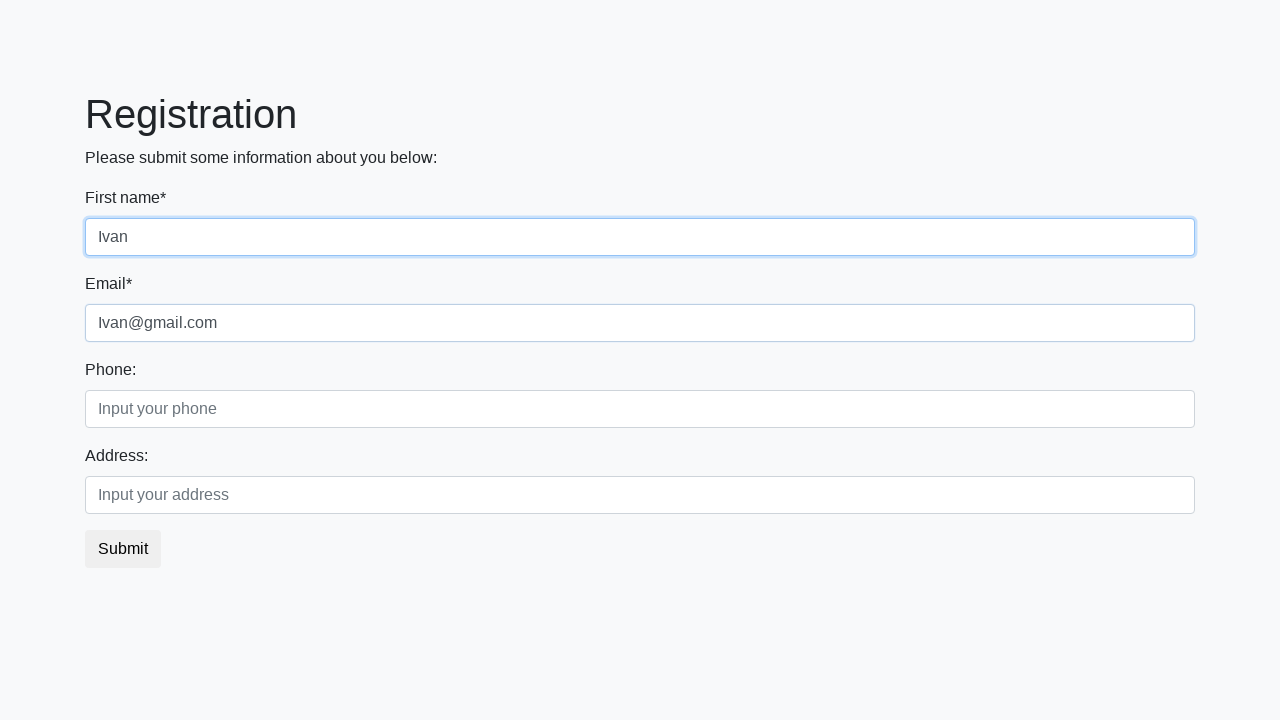

Clicked submit button to register at (123, 549) on button.btn
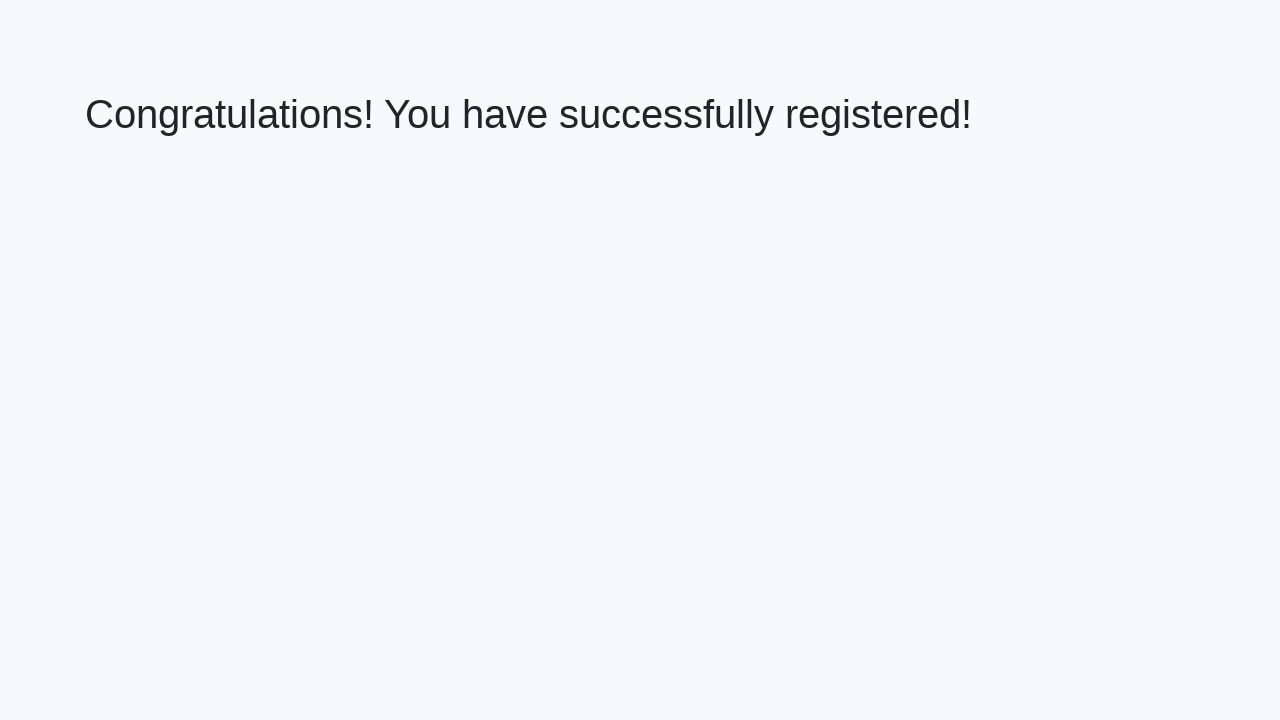

Success message header loaded
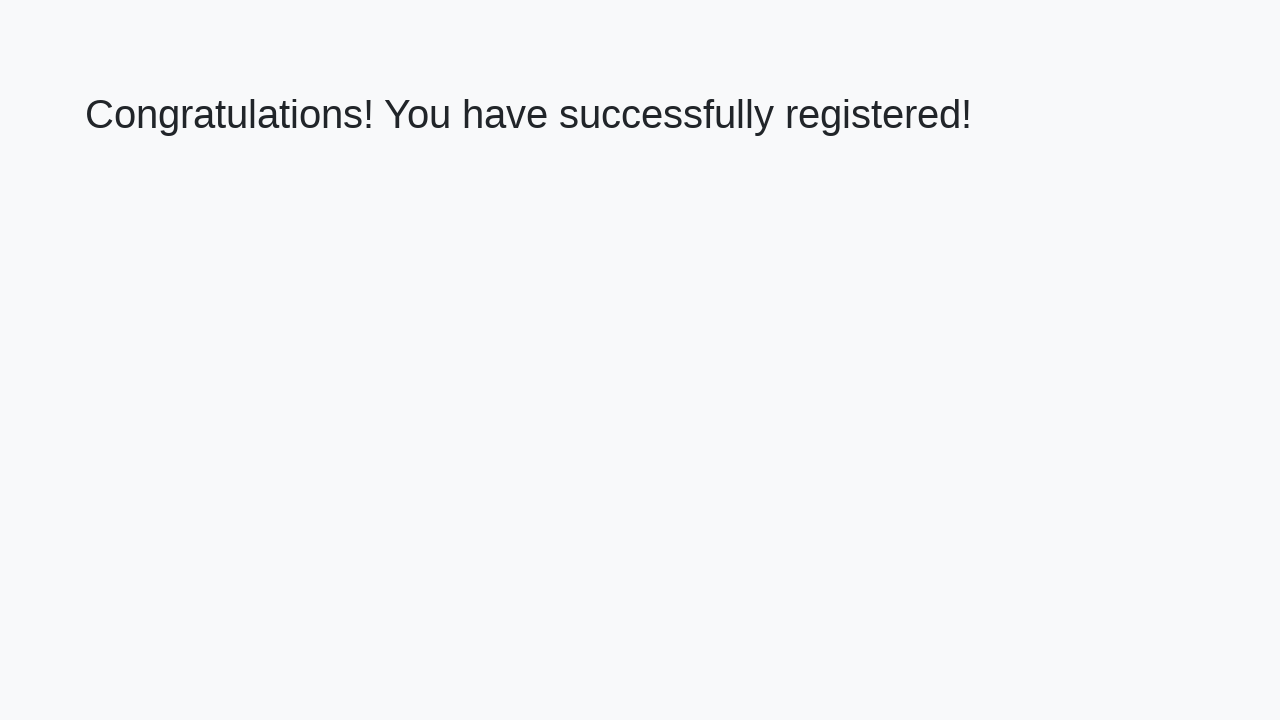

Retrieved success message text: 'Congratulations! You have successfully registered!'
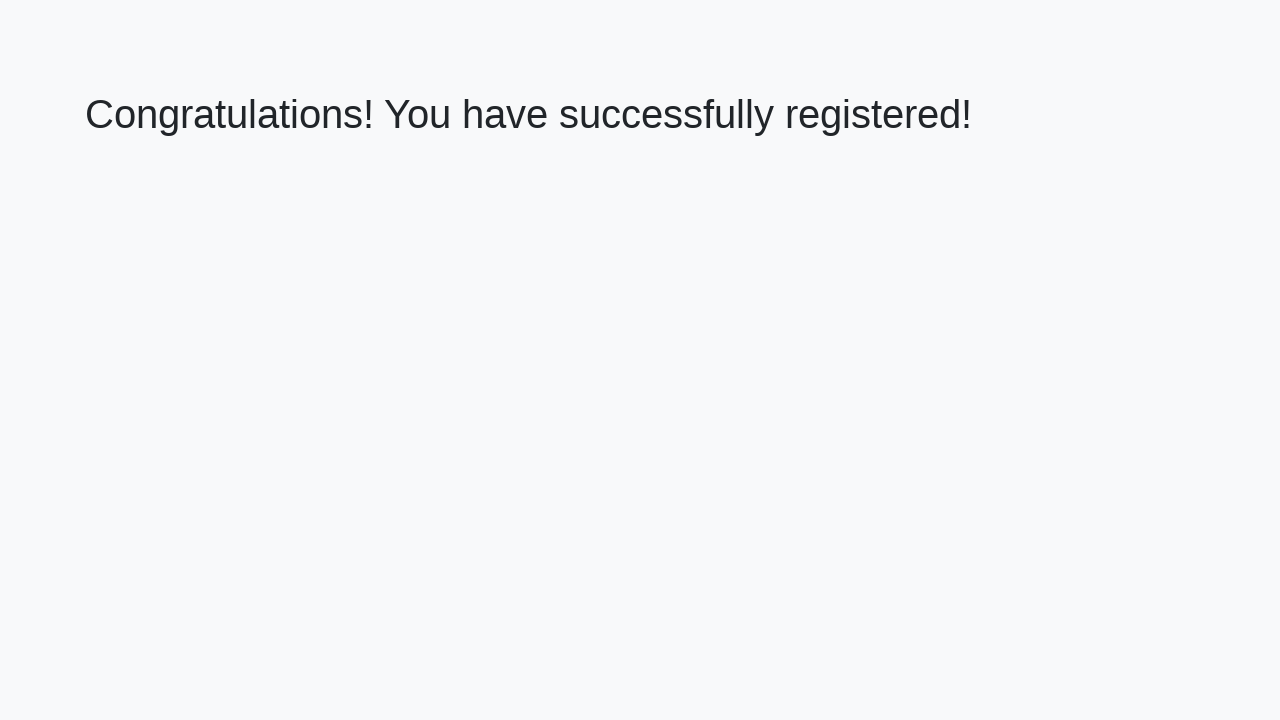

Verified success message assertion passed
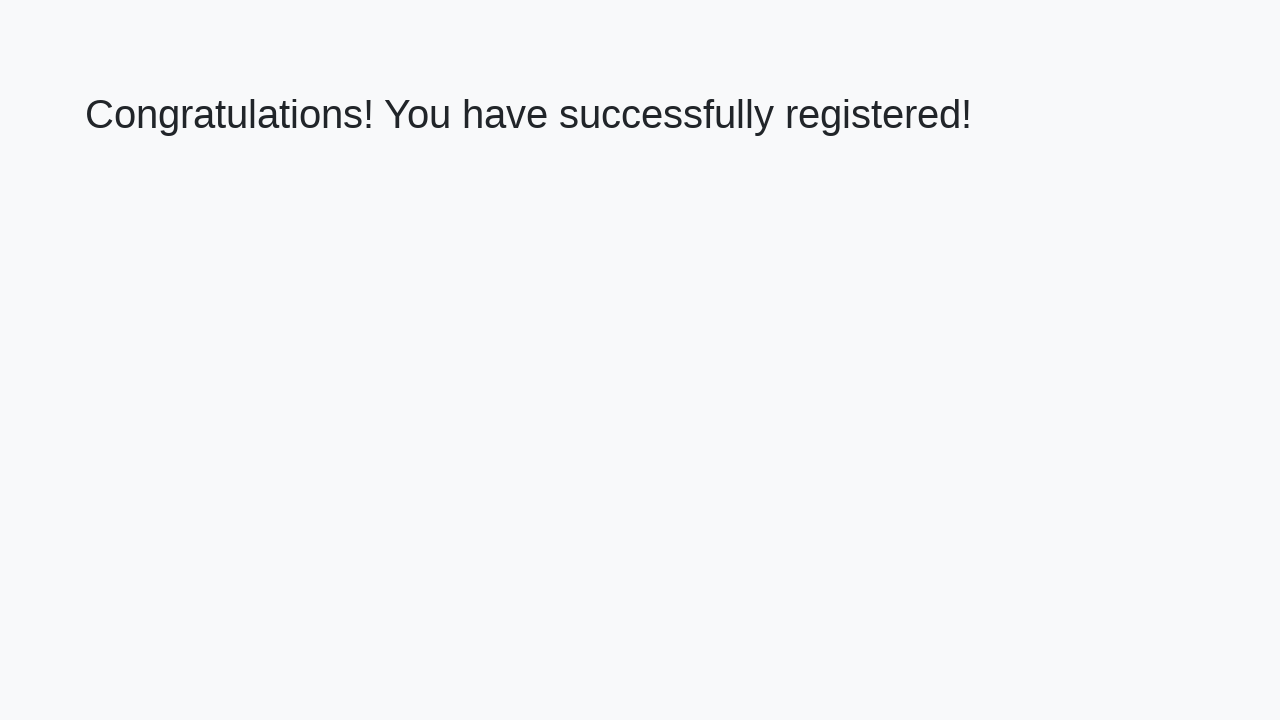

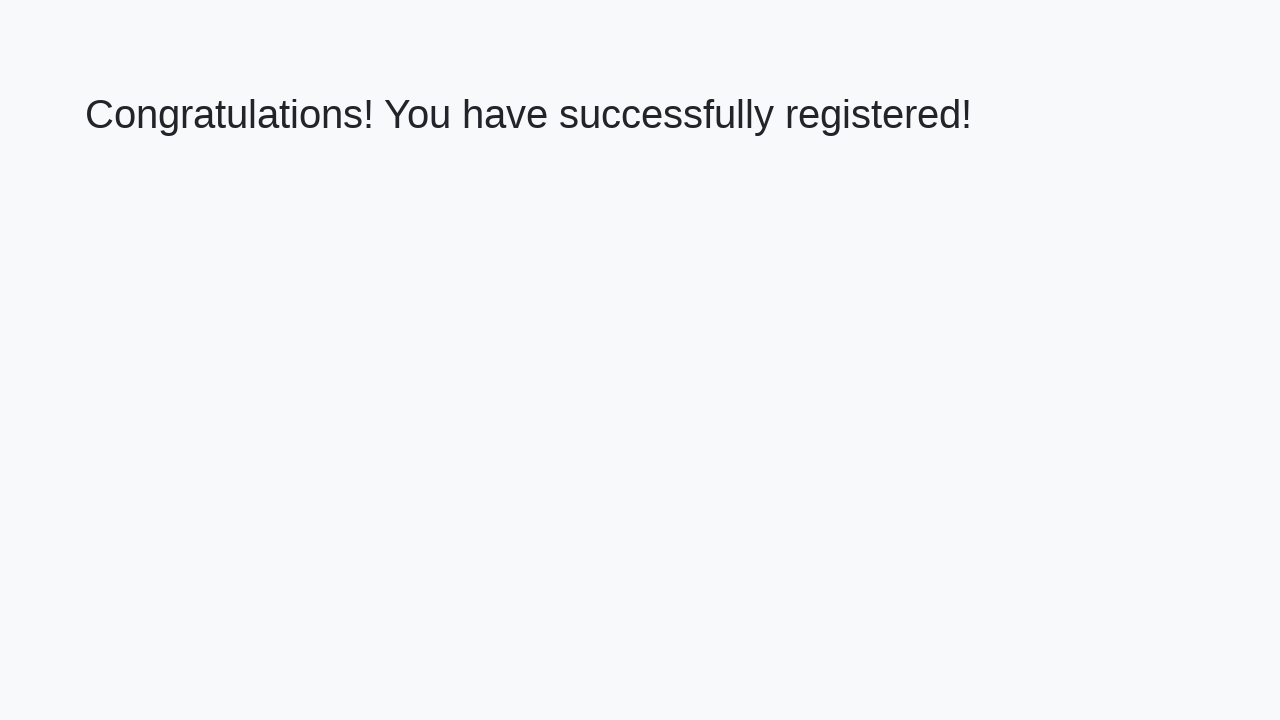